Tests a form submission with dynamic attributes by filling in name, email, date, and information fields, then verifying the success message

Starting URL: https://training-support.net/webelements/dynamic-attributes

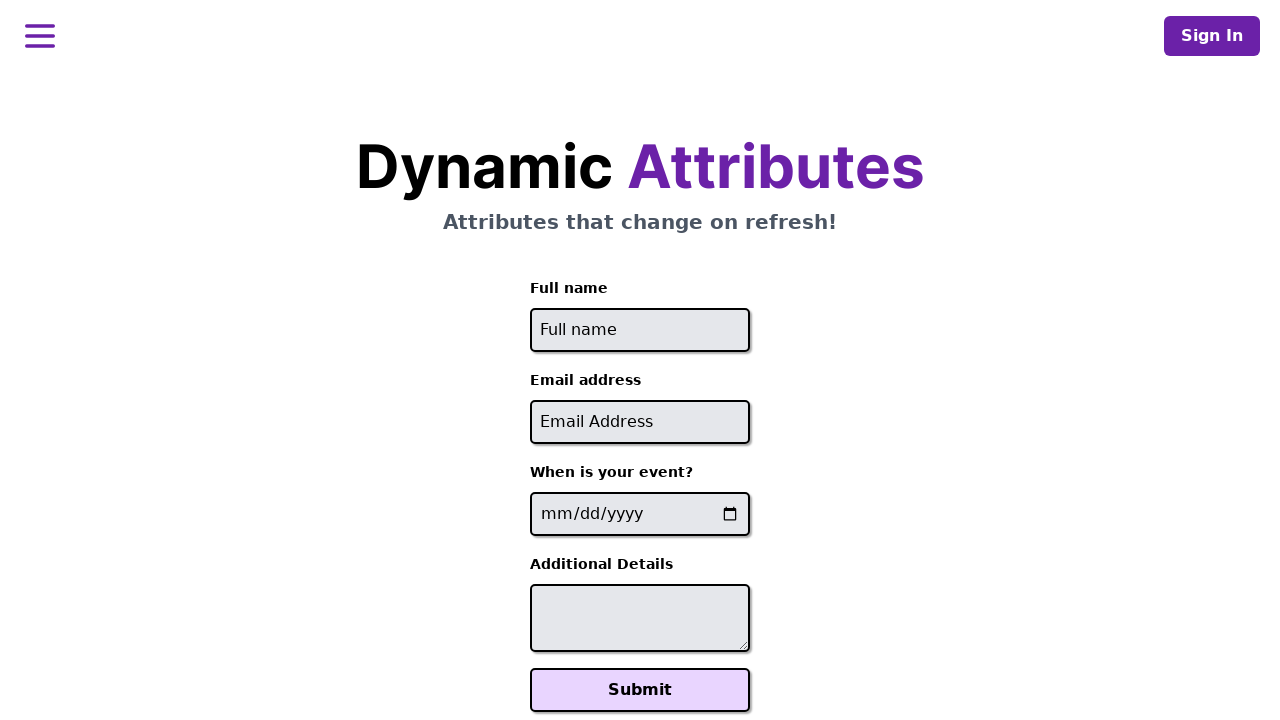

Filled in full name field with 'John Smith' on //input[@placeholder='Full name']
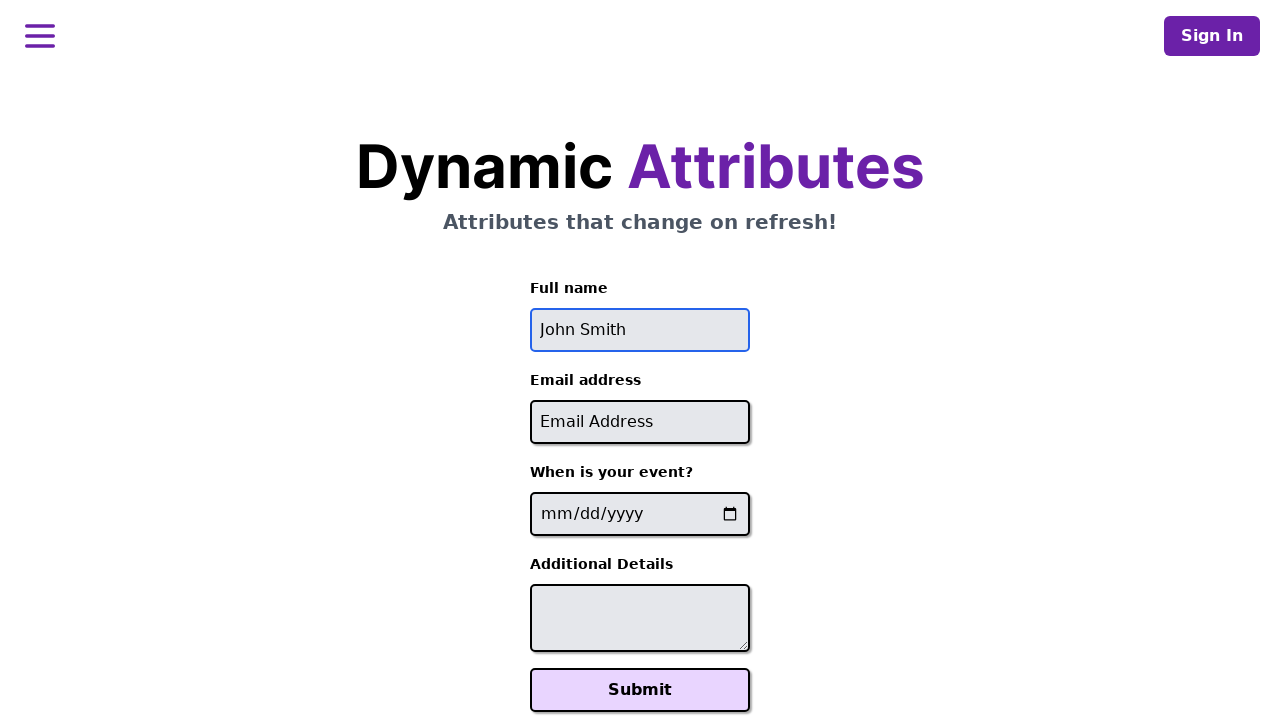

Filled in email address field with 'johnsmith@example.com' on //input[@placeholder='Email Address']
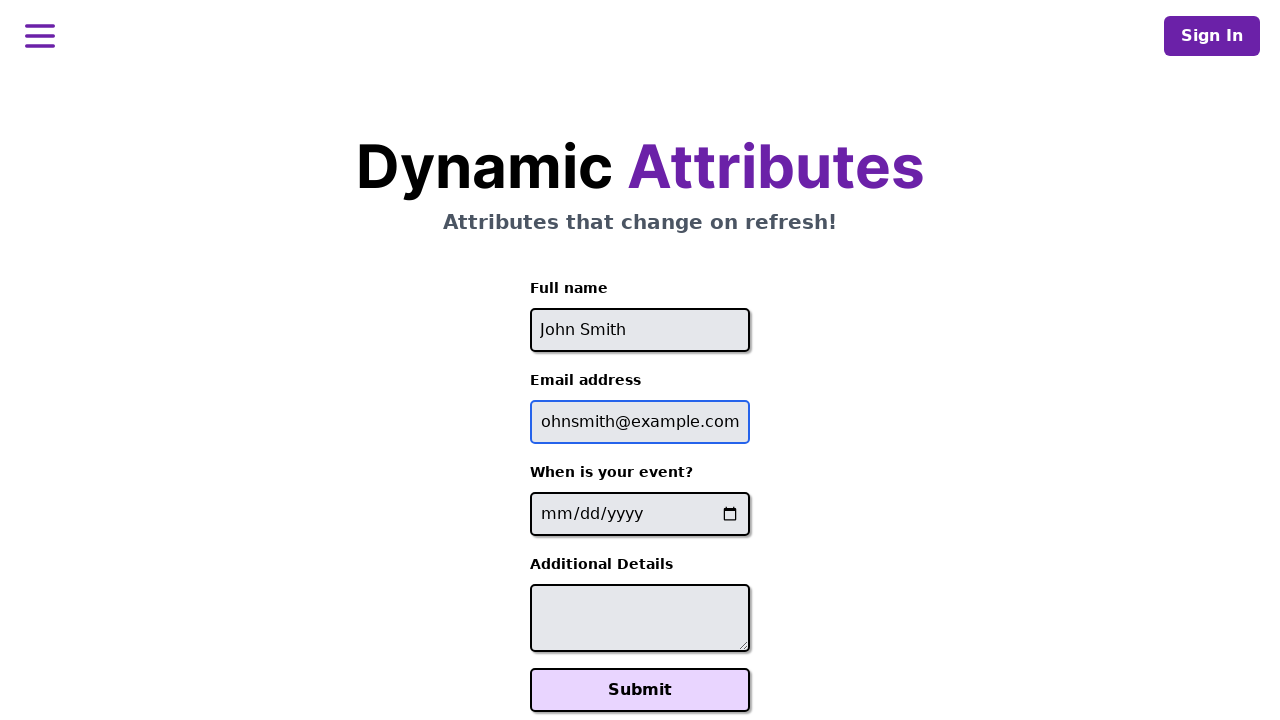

Filled in date field with '2024-03-15' on //input[@type='date']
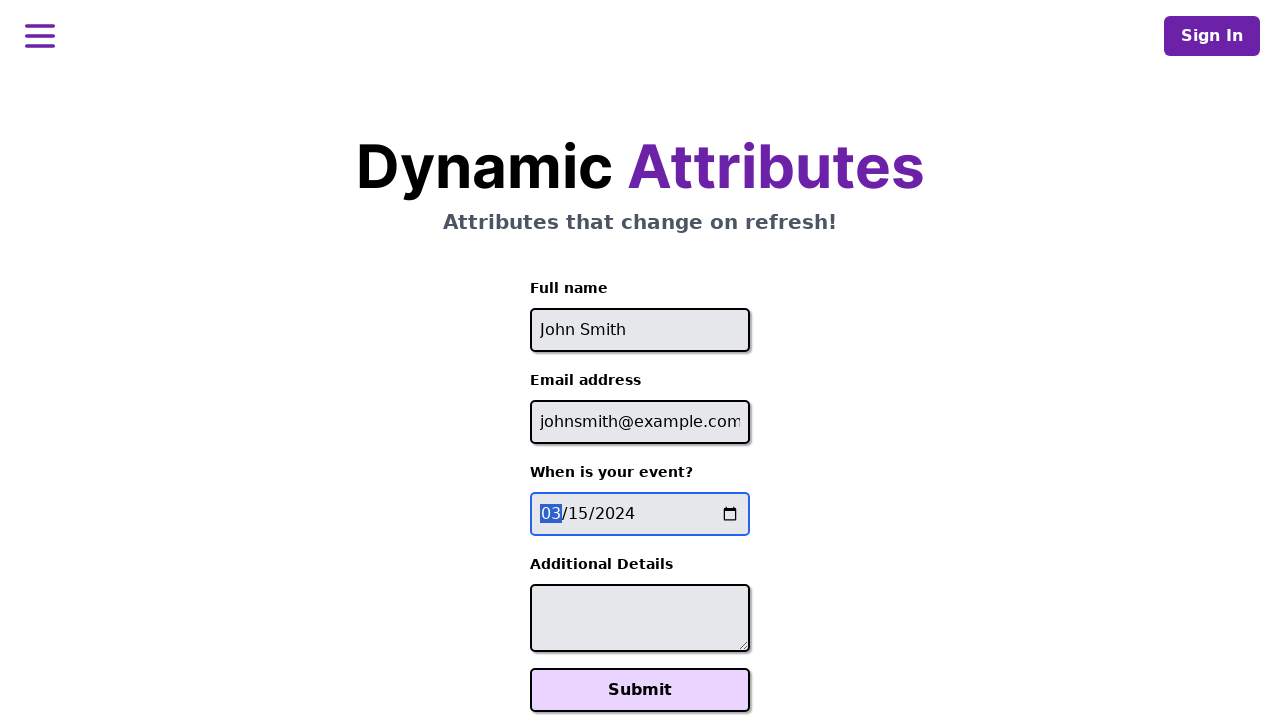

Filled in information textarea with test data on //textarea
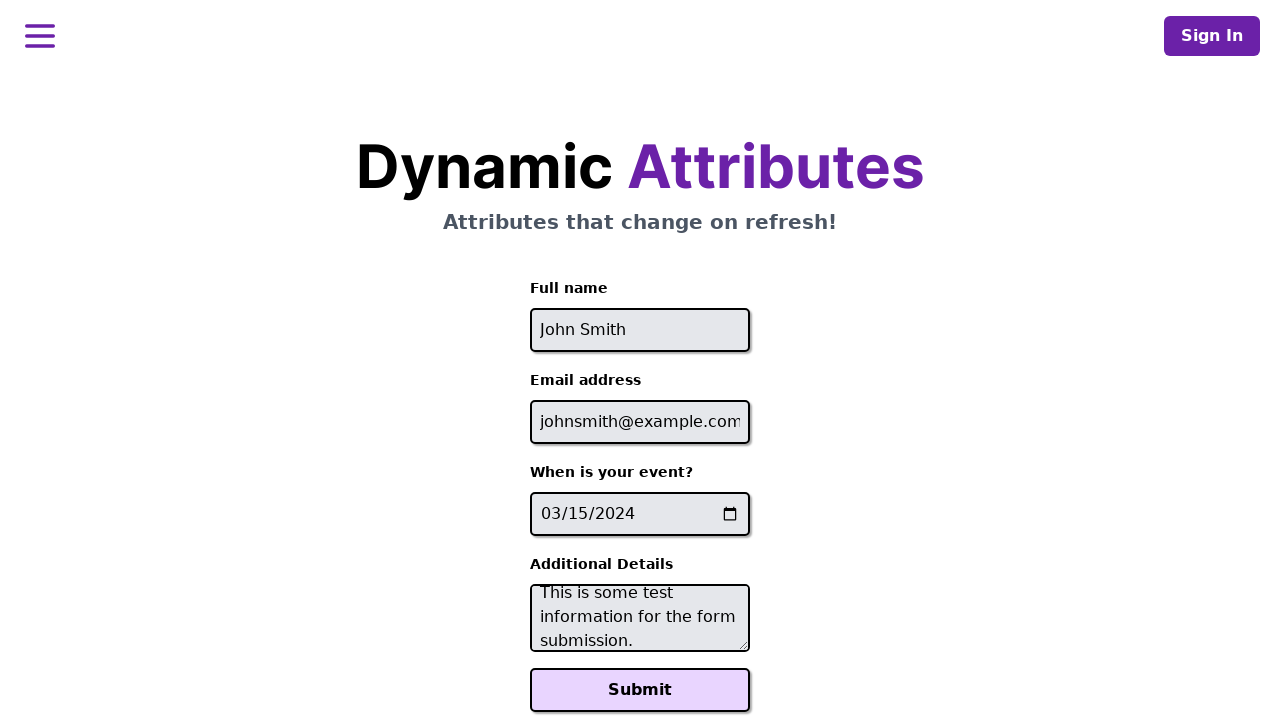

Clicked the Submit button to submit the form at (640, 690) on xpath=//button[text()='Submit']
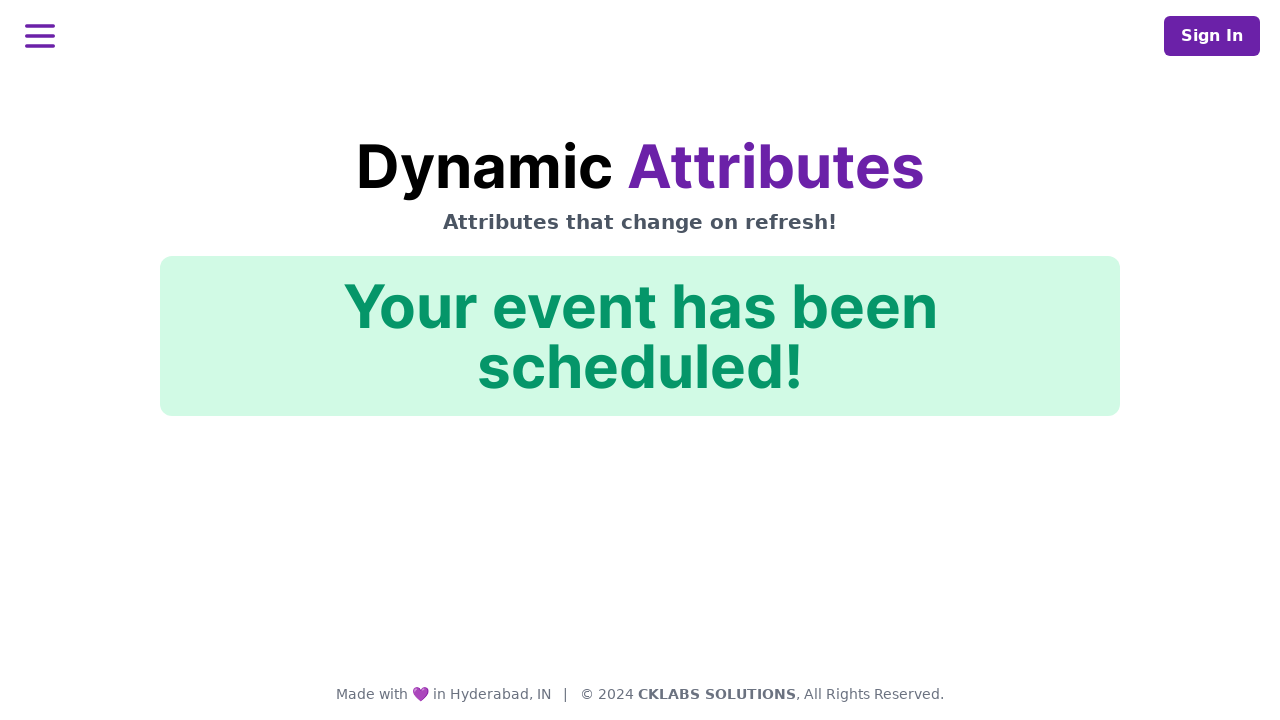

Success message confirmation element became visible
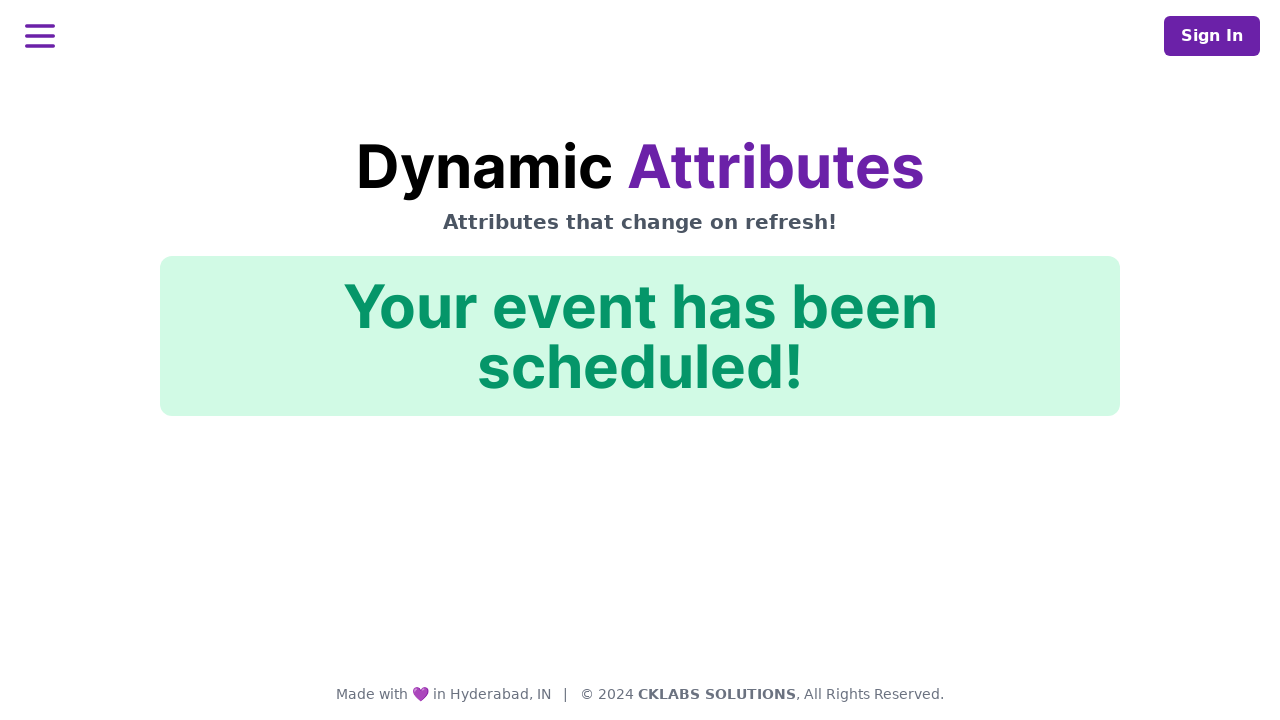

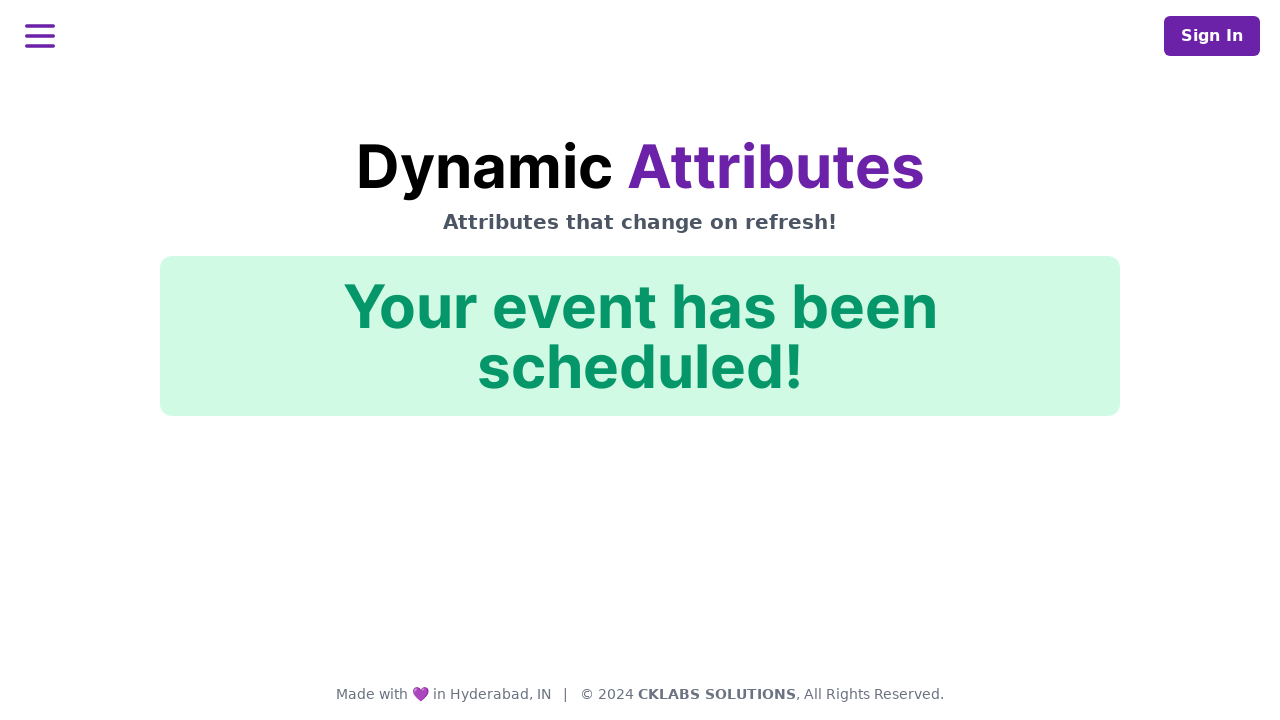